Tests retrieving attributes from an input element on the Selenium test page and verifies the values

Starting URL: https://www.selenium.dev/selenium/web/inputs.html

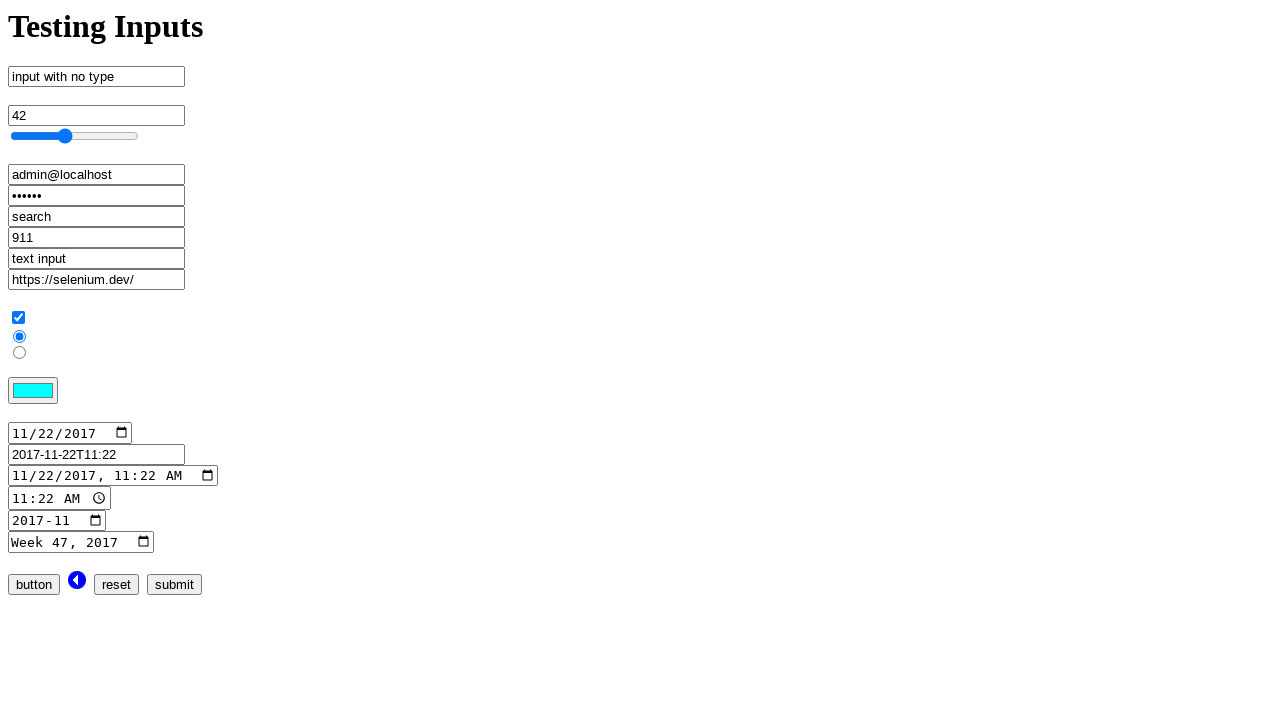

Navigated to Selenium test page with inputs
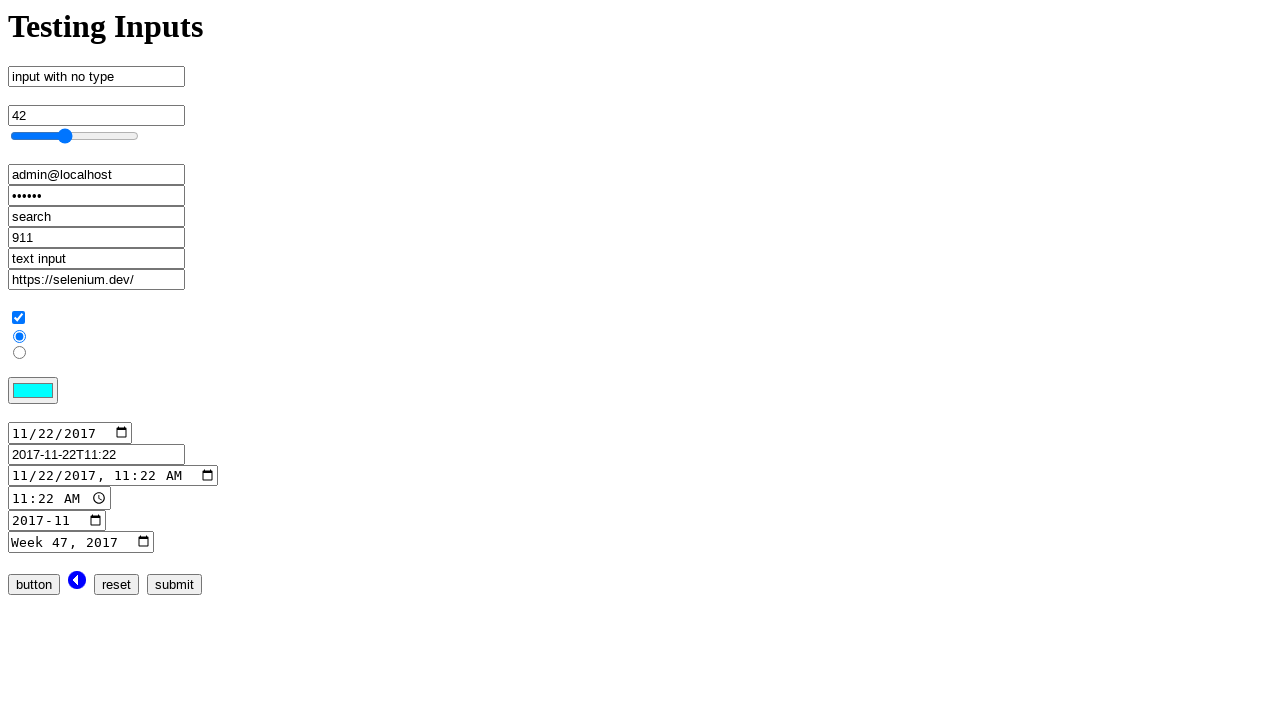

Located input element with name='no_type'
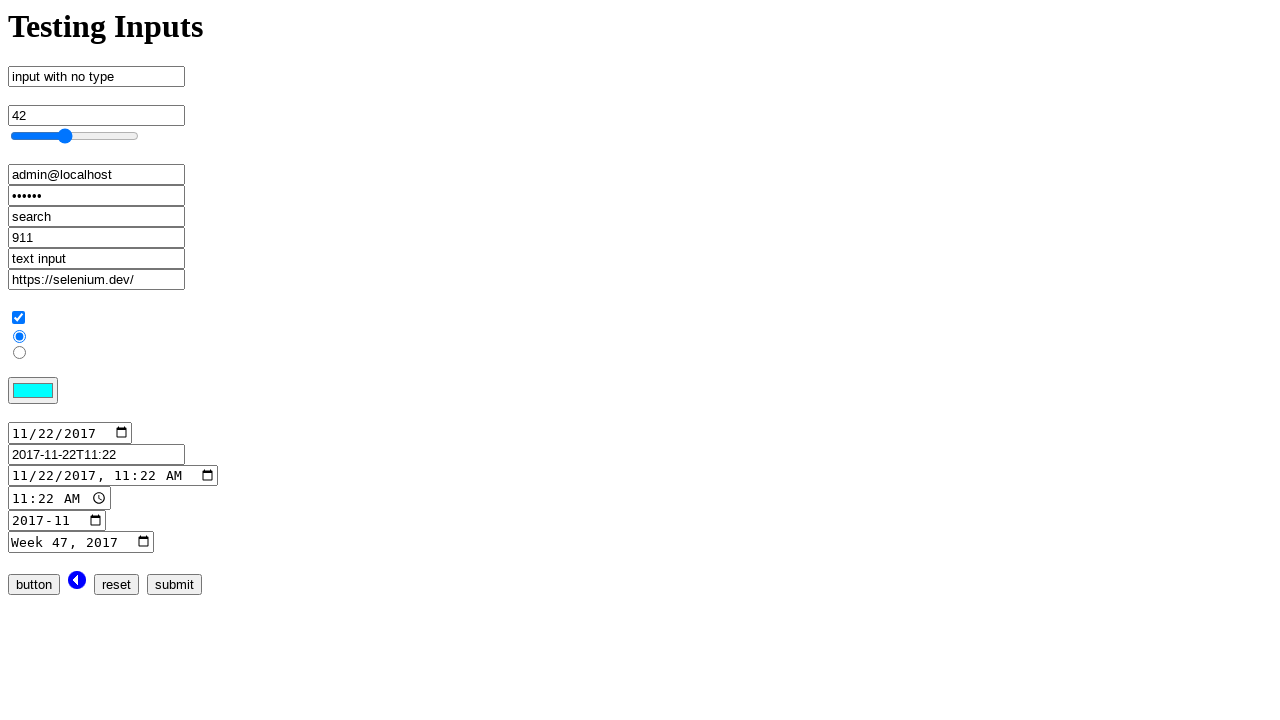

Retrieved 'value' attribute from input element
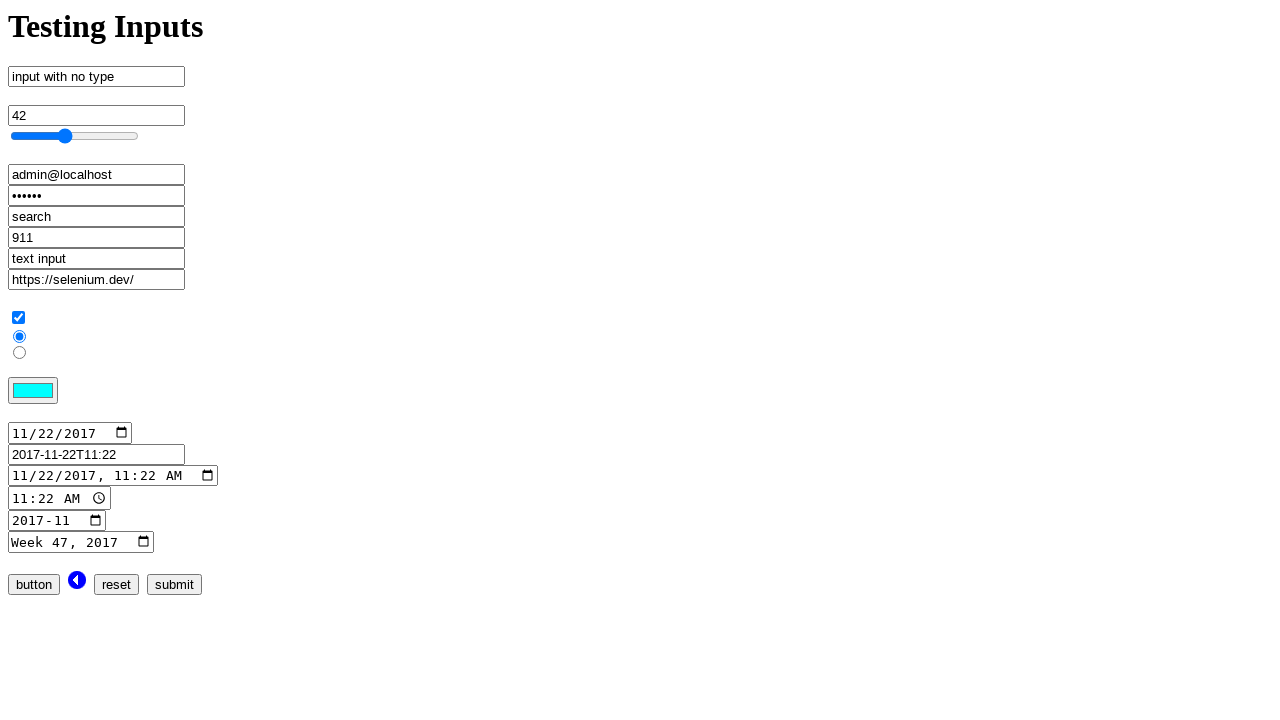

Retrieved 'name' attribute from input element
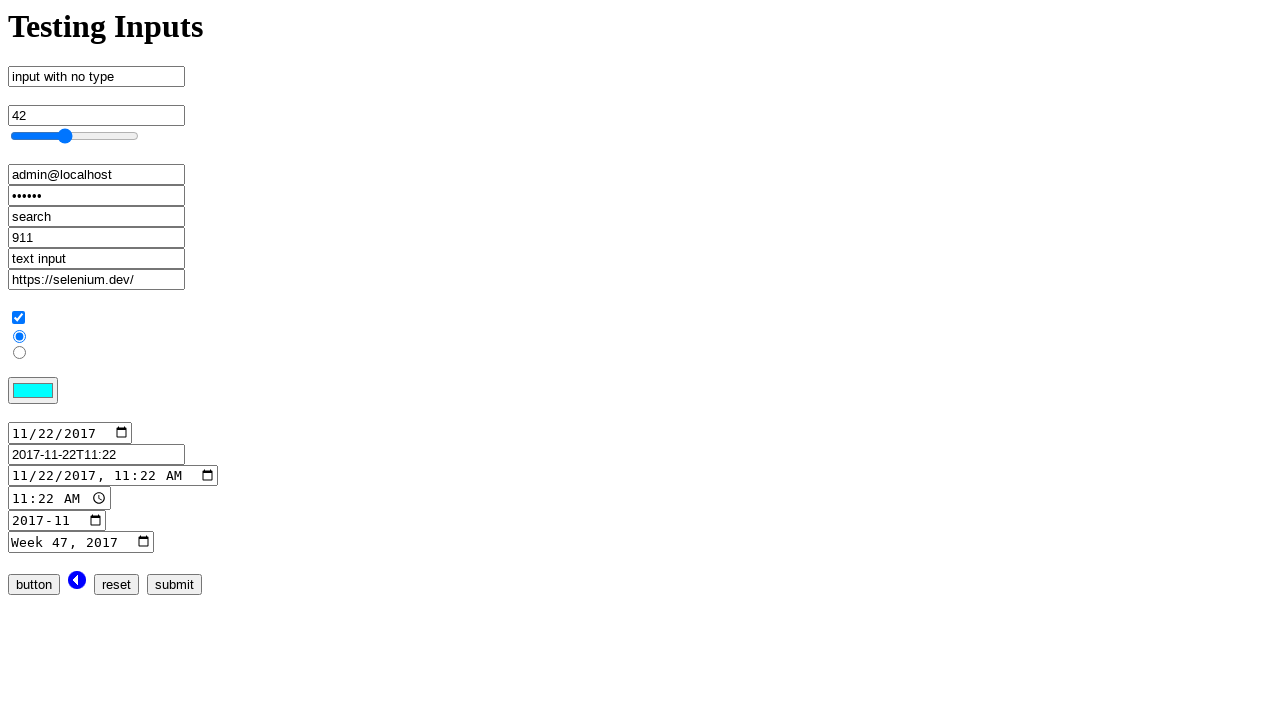

Verified value attribute equals 'input with no type'
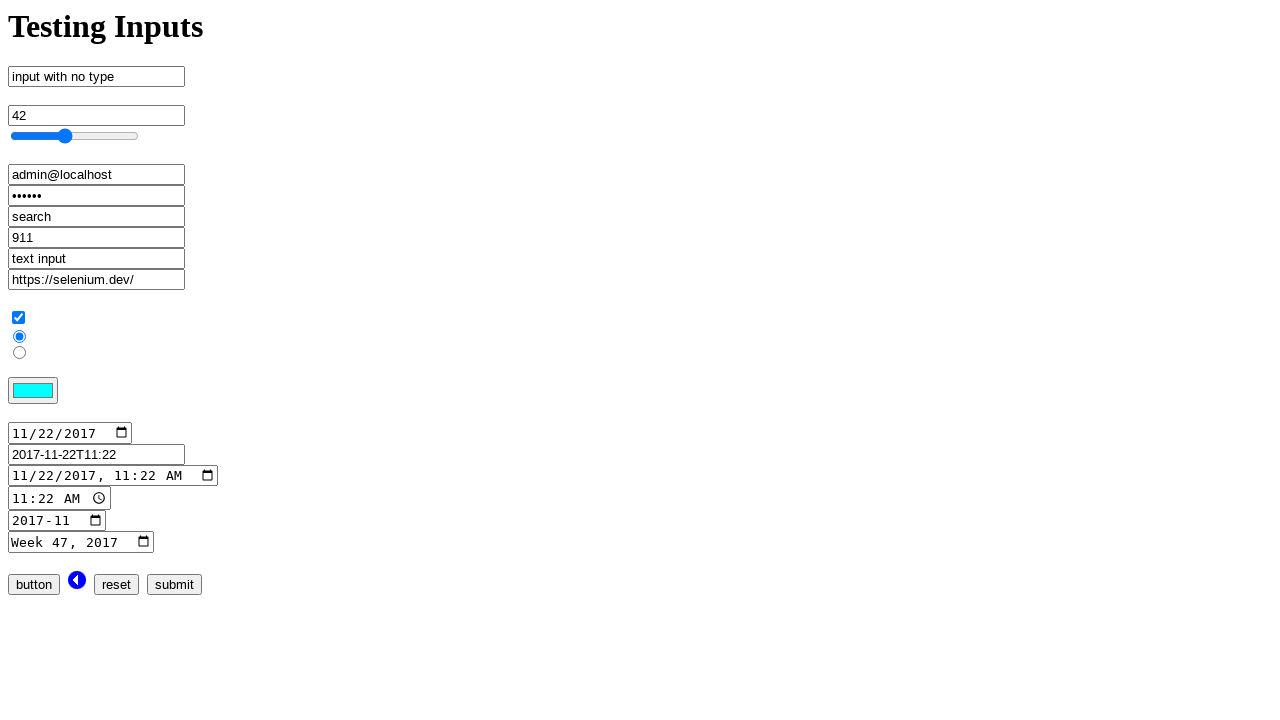

Verified name attribute equals 'no_type'
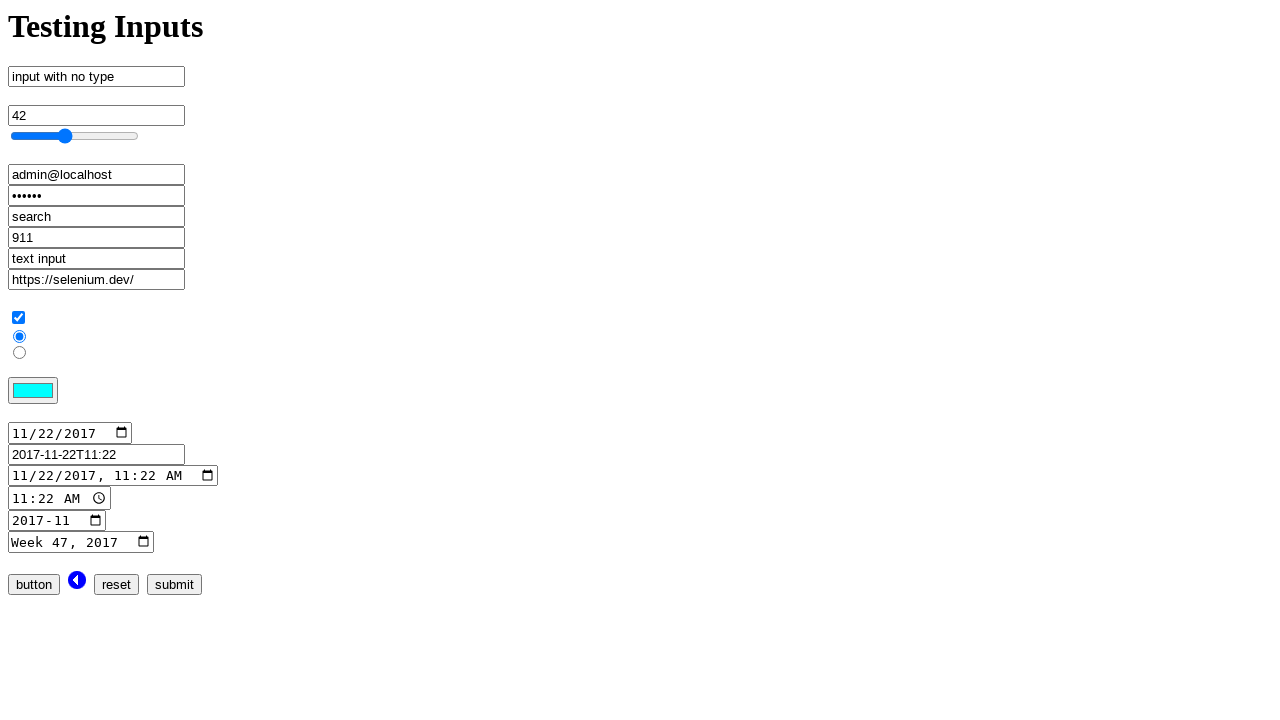

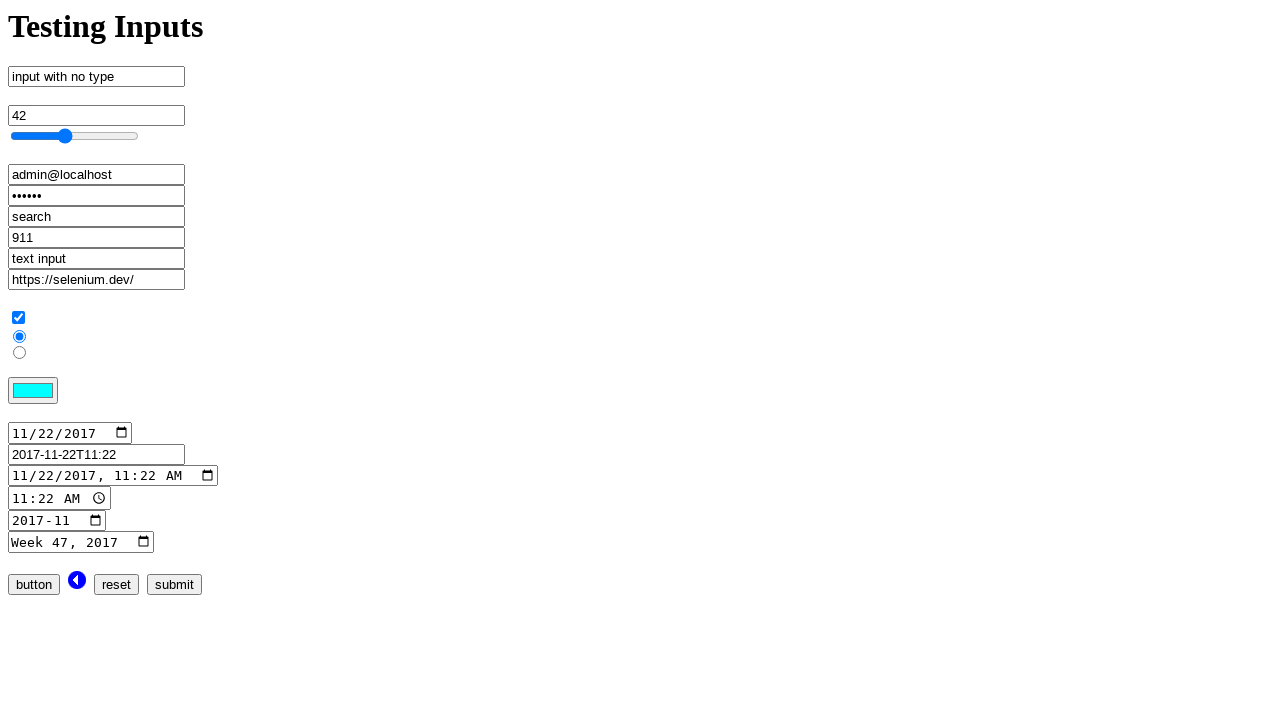